Tests dynamic loading by clicking start button and verifying "Hello World!" text appears

Starting URL: https://automationfc.github.io/dynamic-loading/

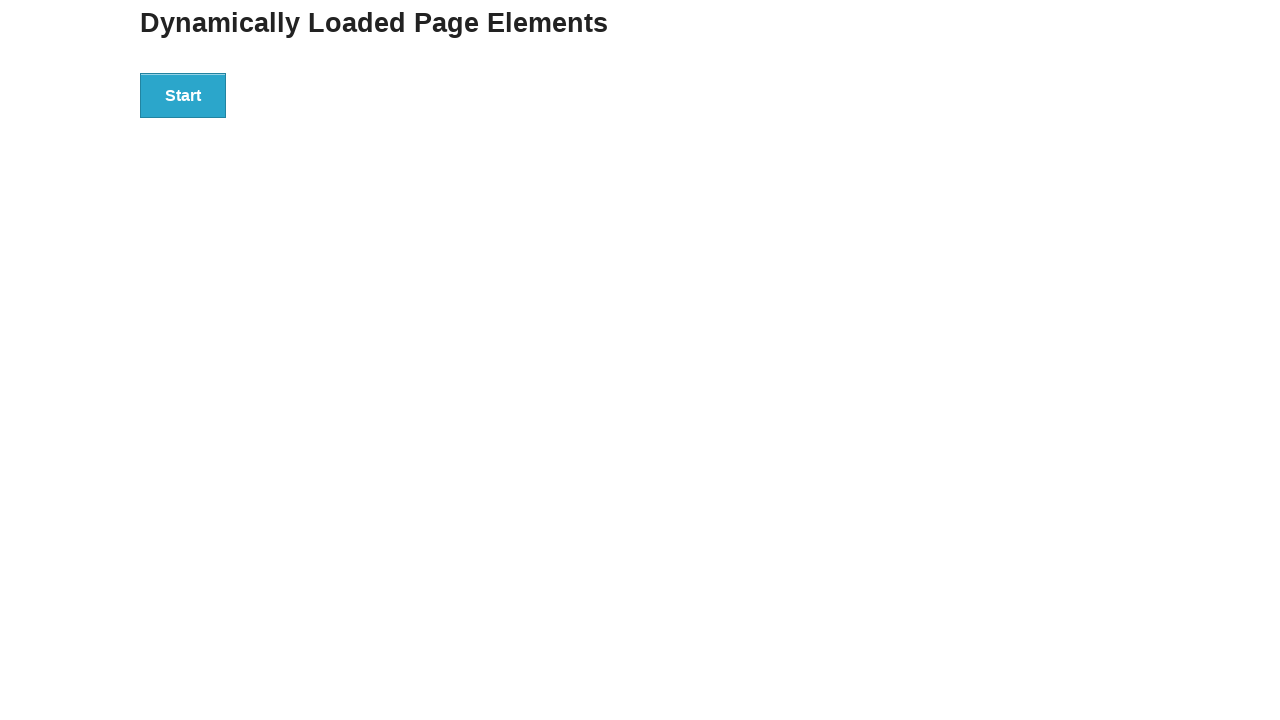

Clicked start button to trigger dynamic loading at (183, 95) on xpath=//div[@id='start']/button
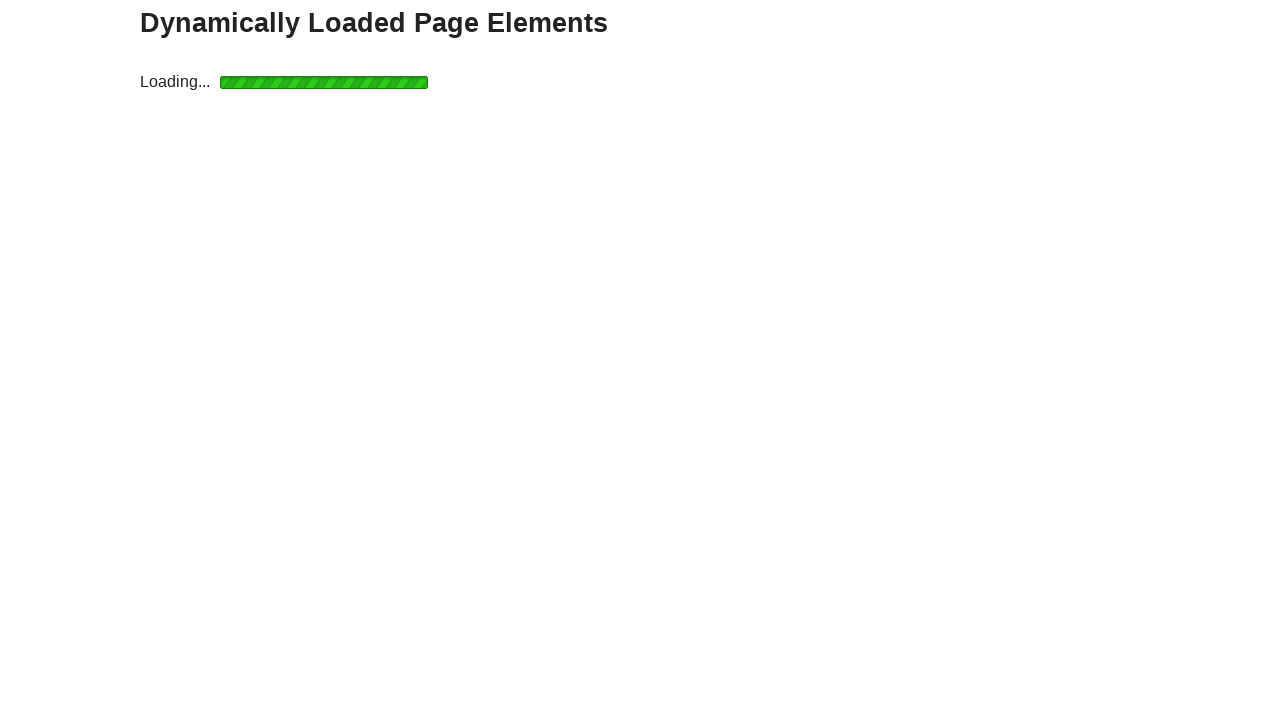

Waited for 'Hello World!' text to appear
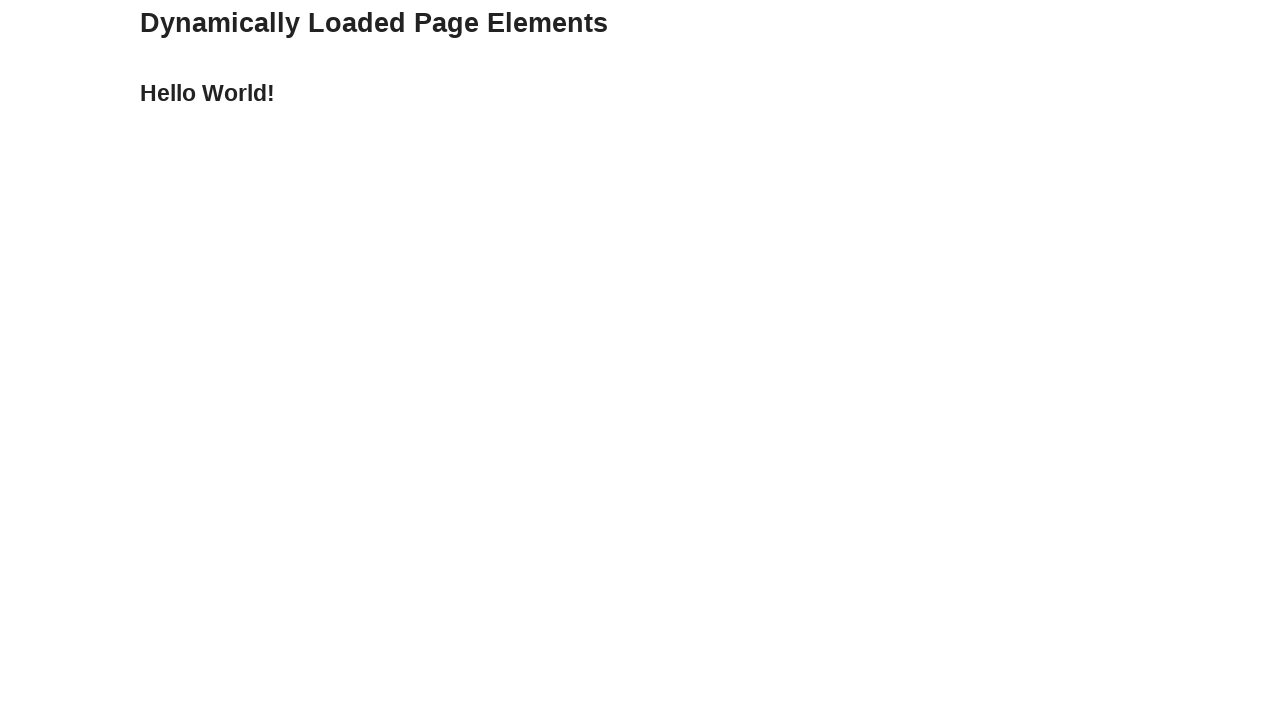

Verified 'Hello World!' text is displayed
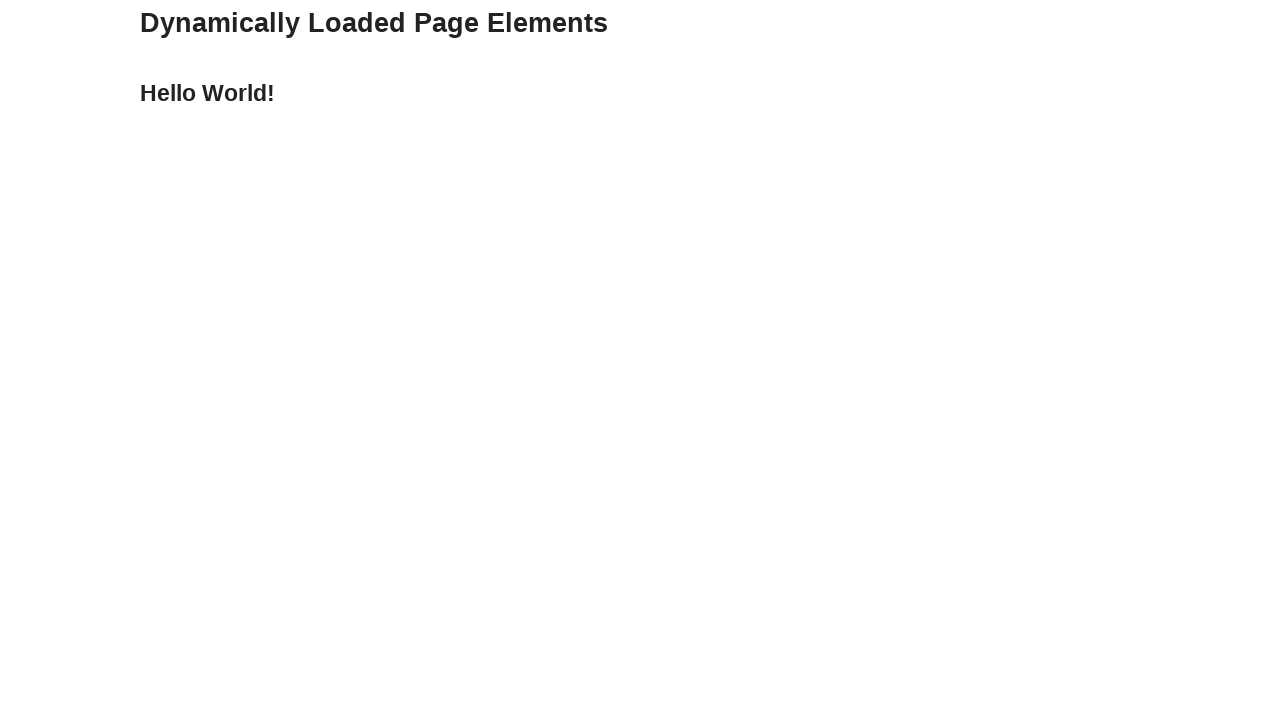

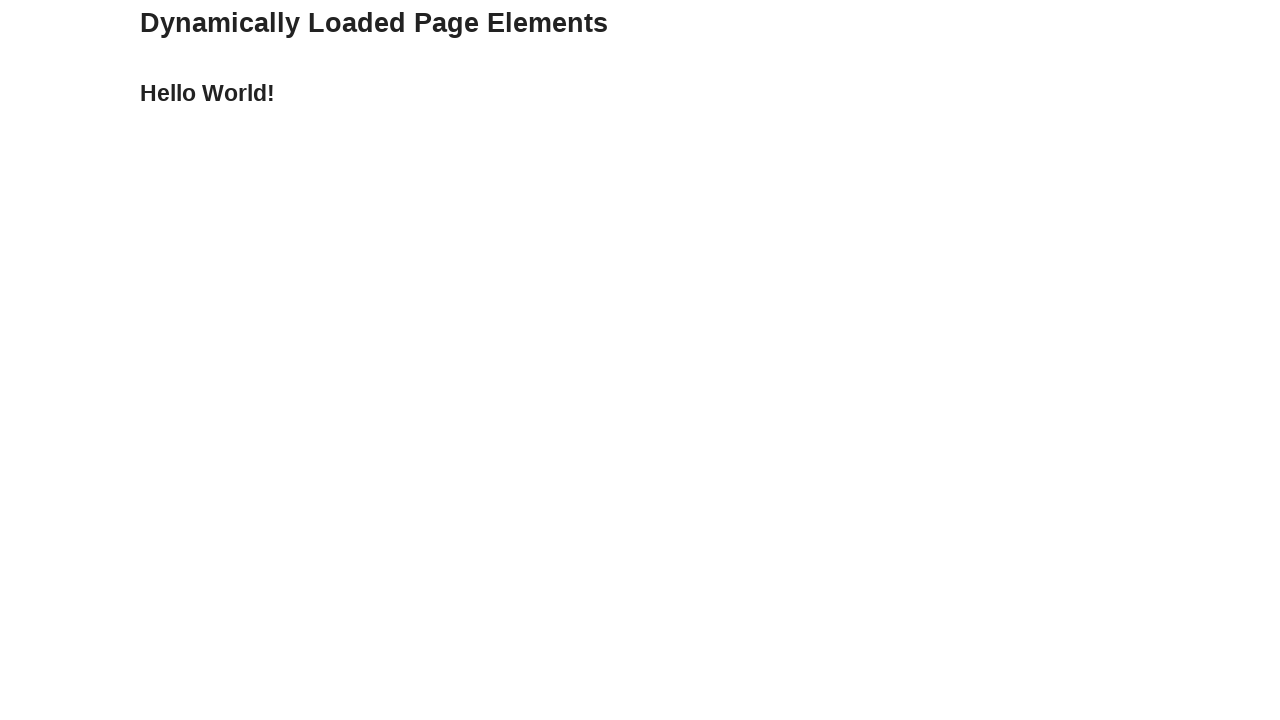